Navigates to PhonePe website and verifies the page loads by checking the title and URL are accessible

Starting URL: https://www.phonepe.com/

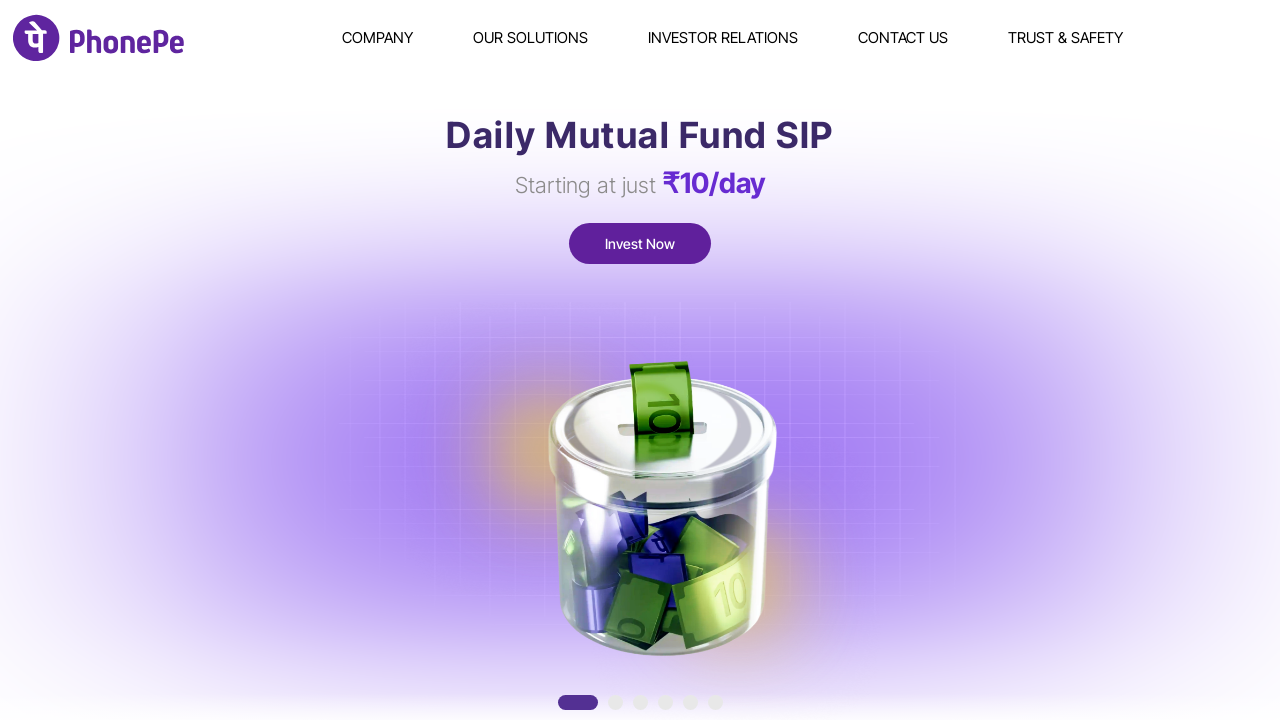

Waited for page to reach domcontentloaded state
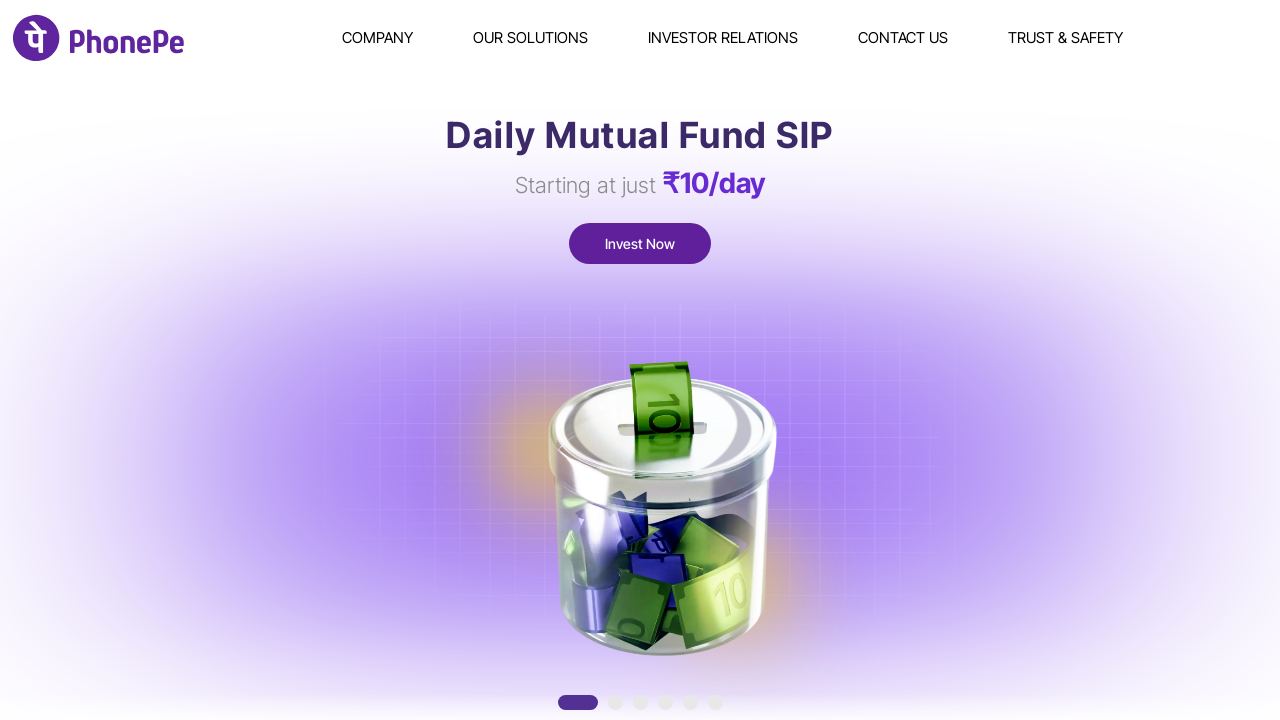

Retrieved page title: PhonePe: UPI Payments, Investment, Insurance, Recharges, DTH & More
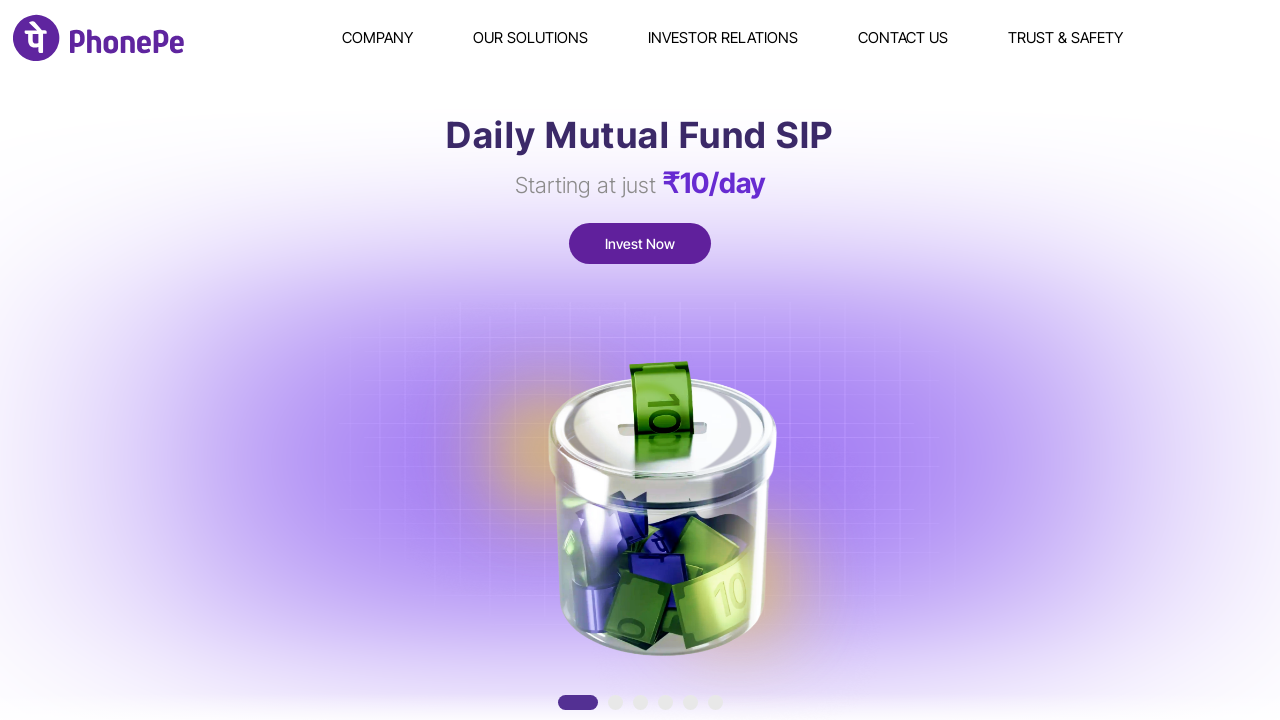

Retrieved current URL: https://www.phonepe.com/
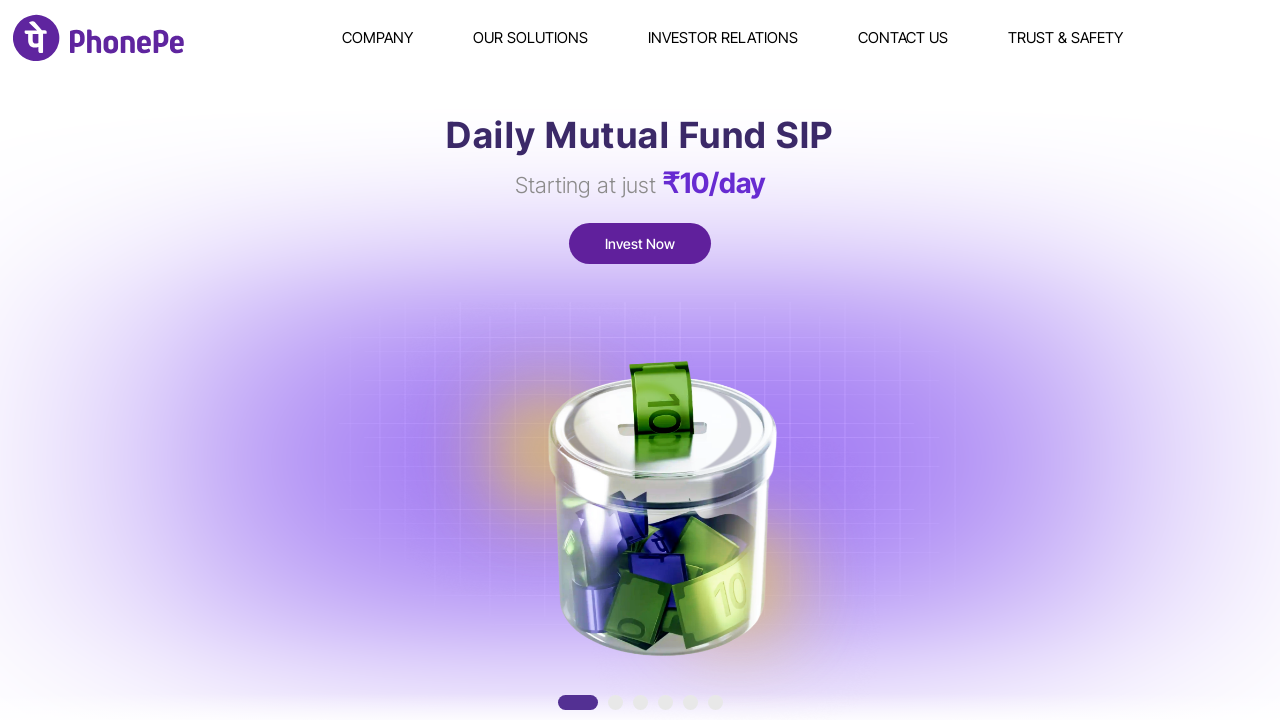

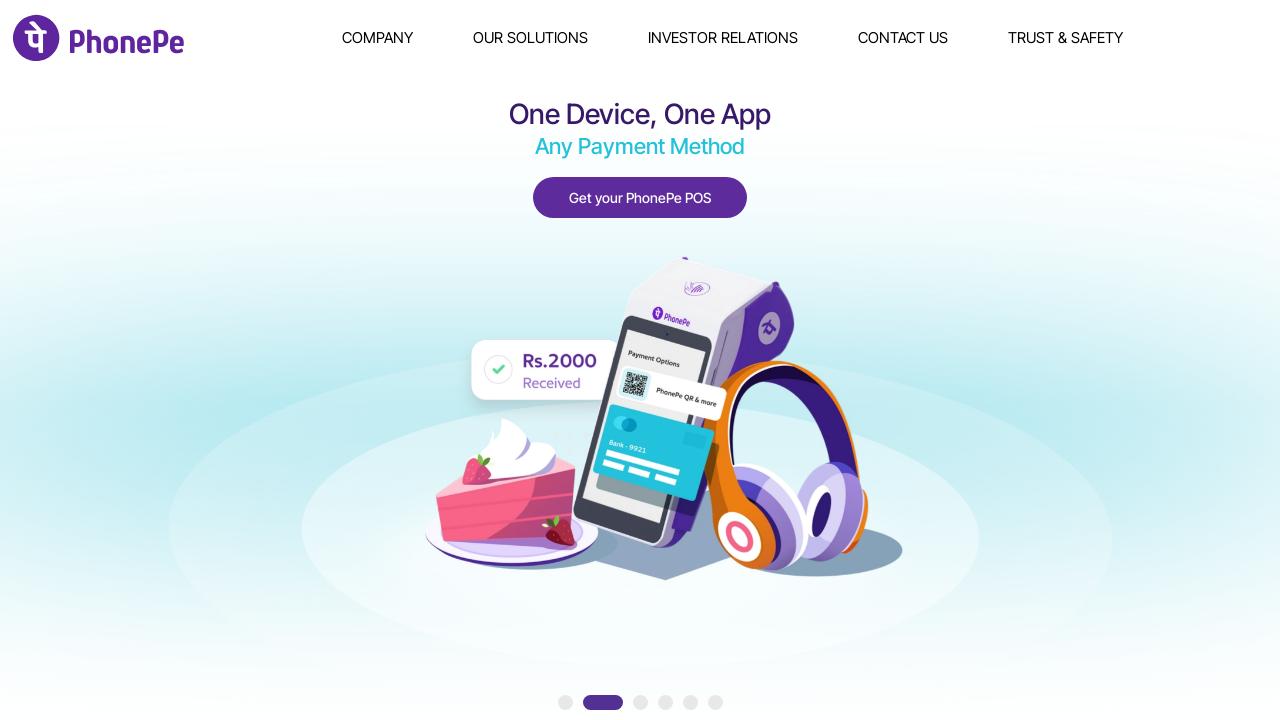